Navigates to demoqa.com and clicks on the Widgets tile to navigate to the Widgets section.

Starting URL: https://demoqa.com

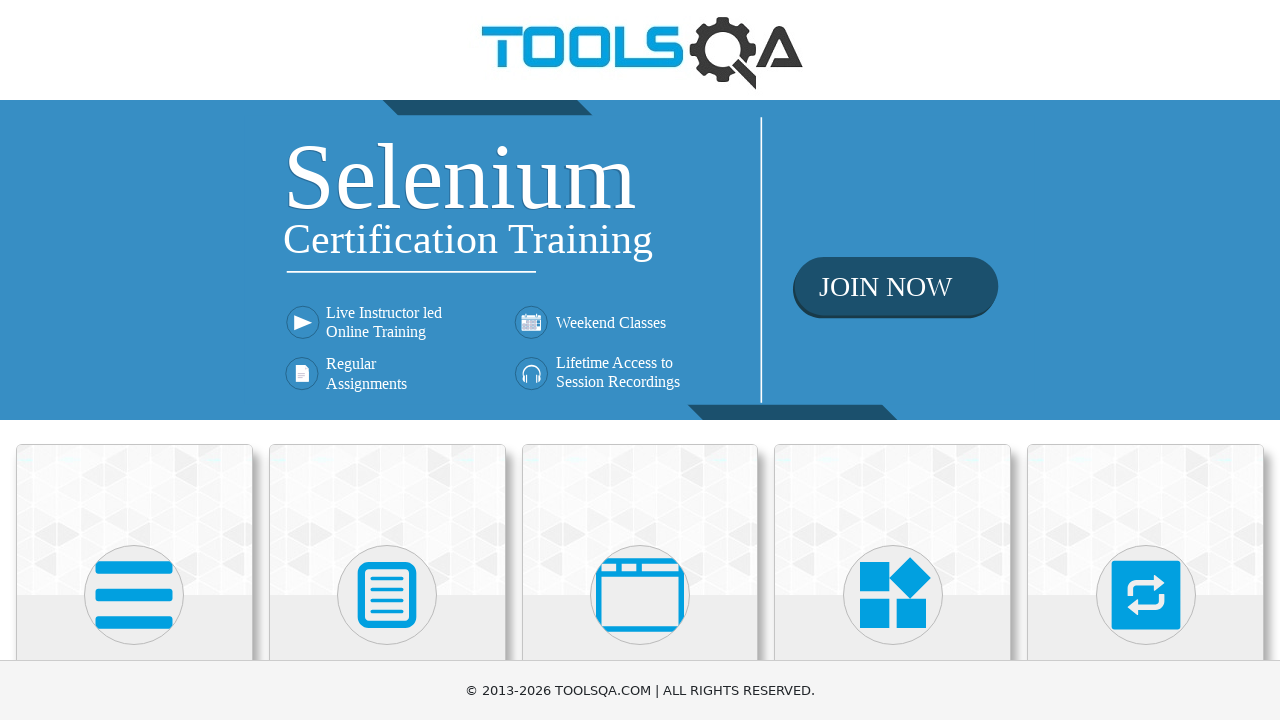

Page DOM content loaded
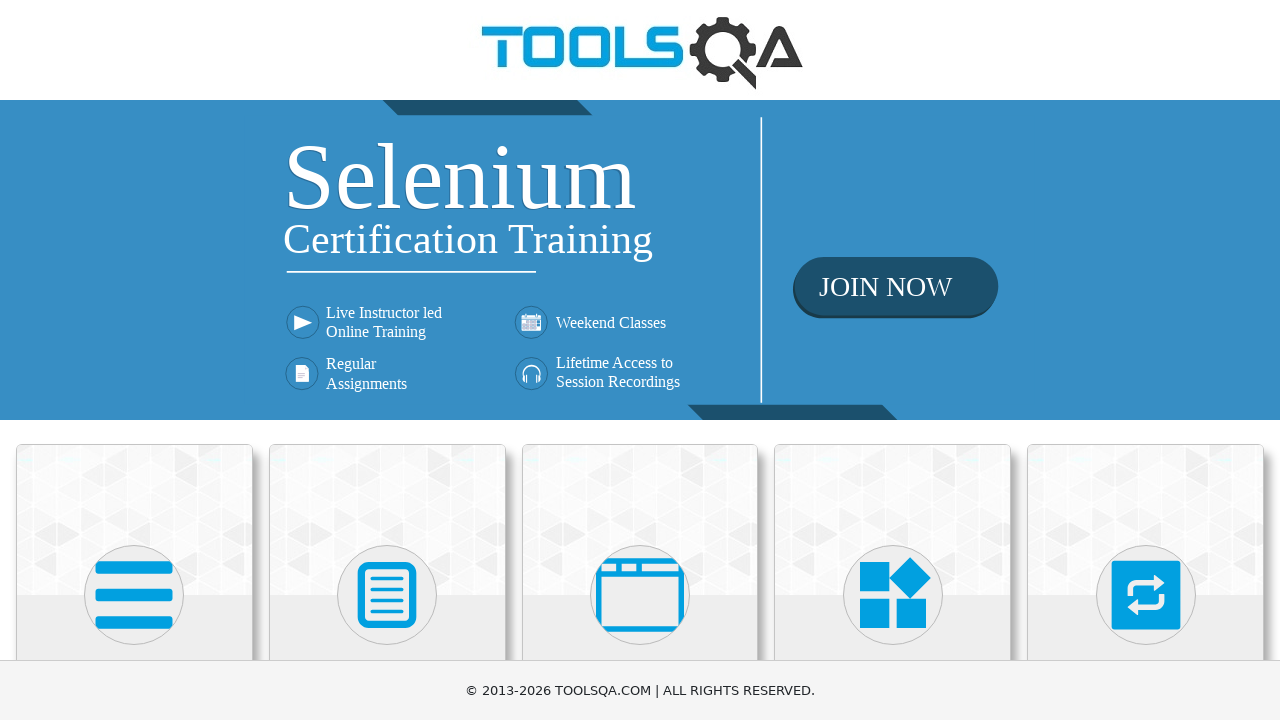

Clicked on the Widgets tile at (893, 360) on xpath=//h5[contains(text(),'Widgets')]
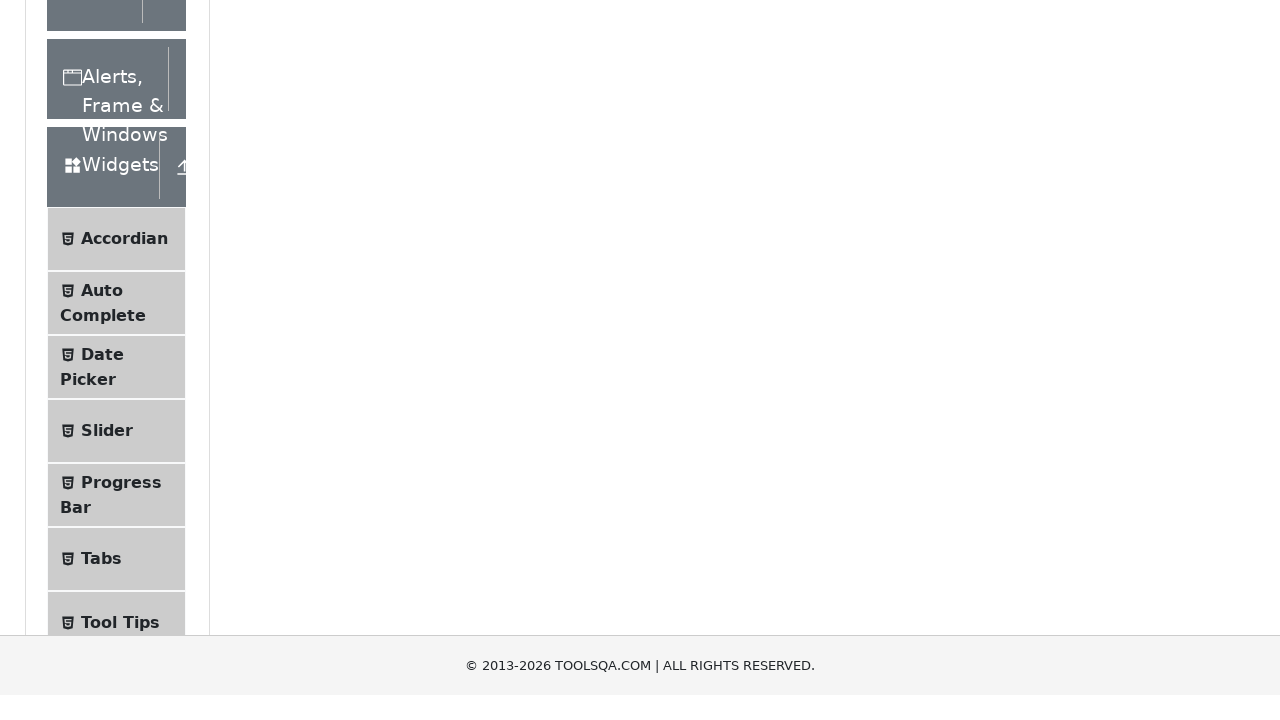

Navigated to Widgets section and page fully loaded
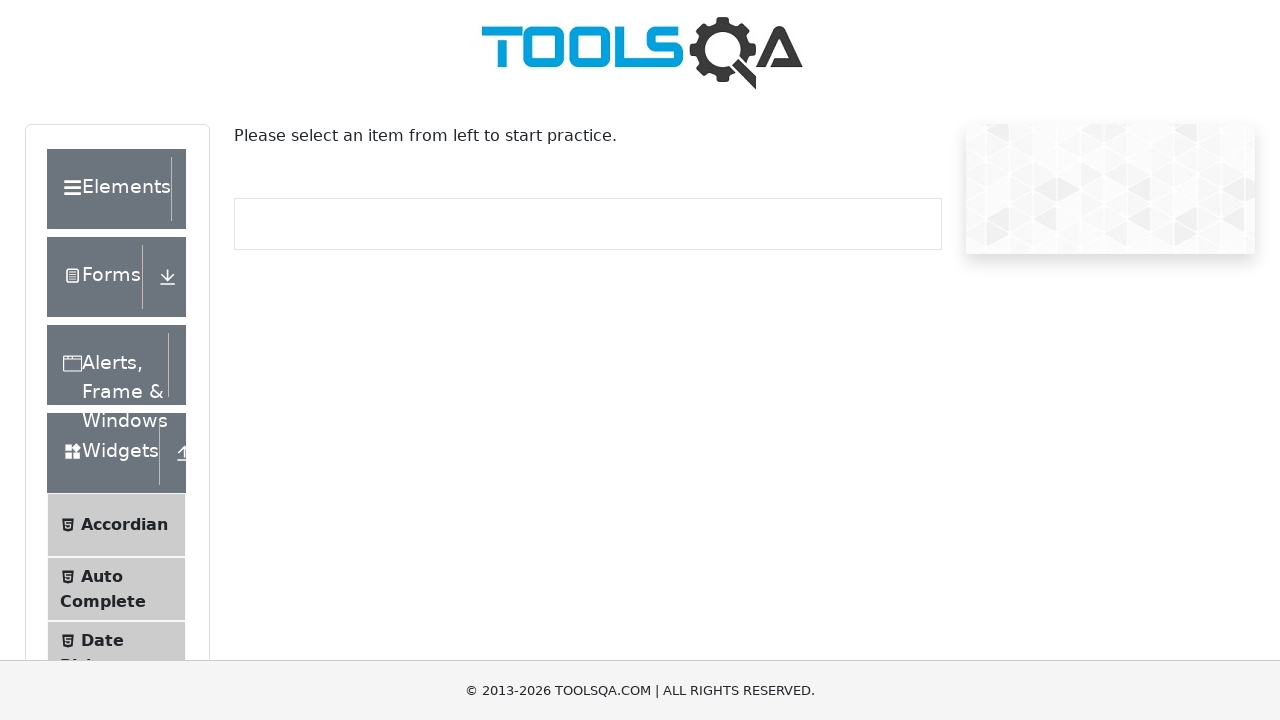

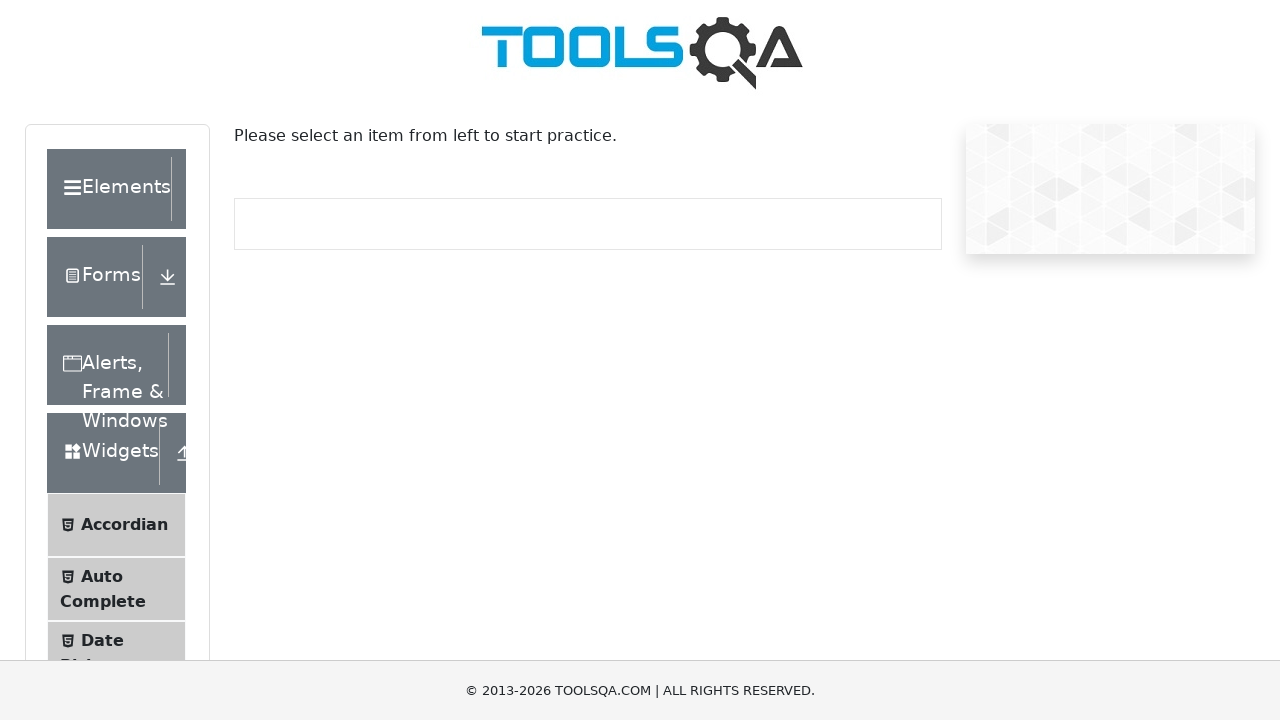